Tests removing a checkbox by clicking the Remove button and verifying the checkbox disappears and a confirmation message appears

Starting URL: https://the-internet.herokuapp.com/dynamic_controls

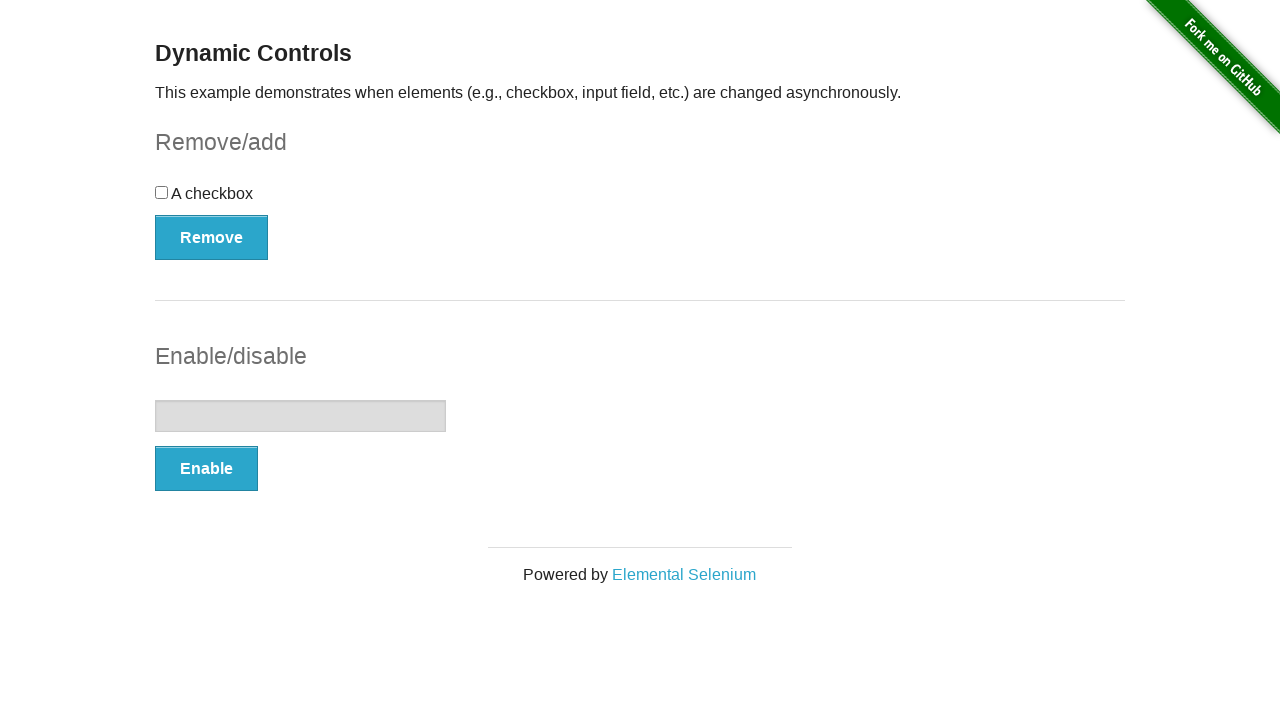

Clicked the Remove button to delete the checkbox at (212, 237) on xpath=//form[@id='checkbox-example']//button[text()='Remove']
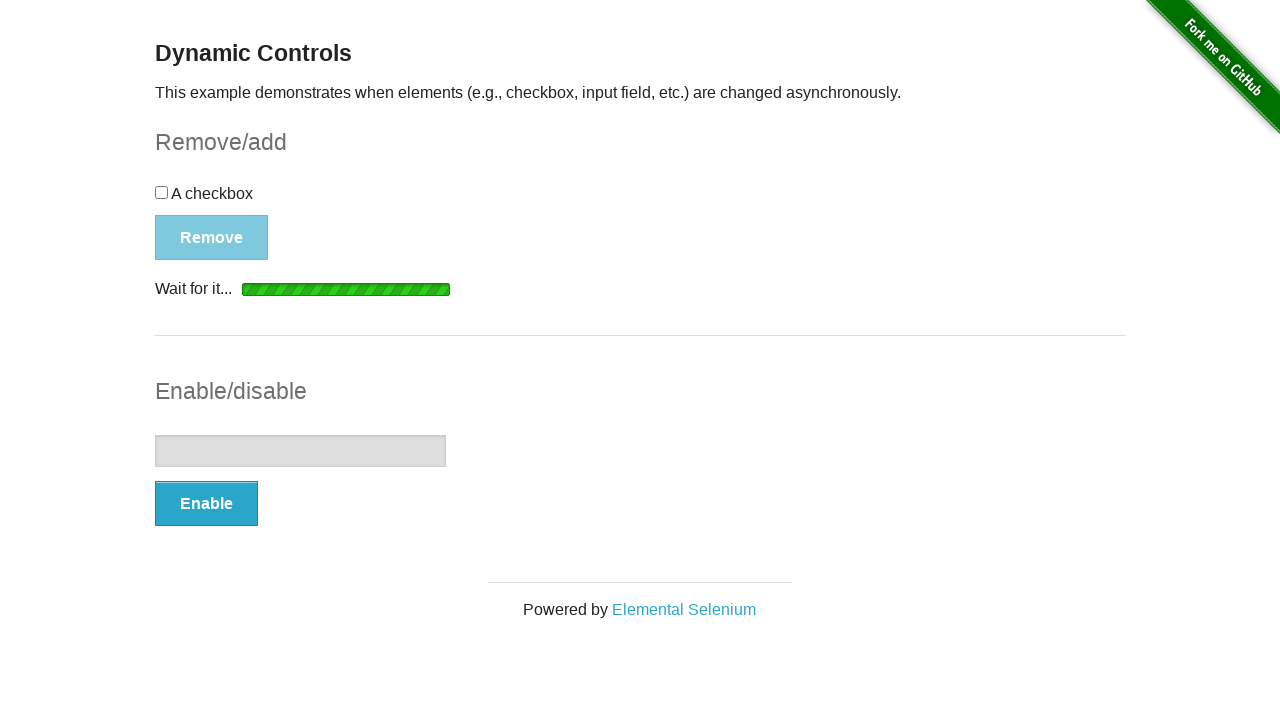

Waited for confirmation message to appear
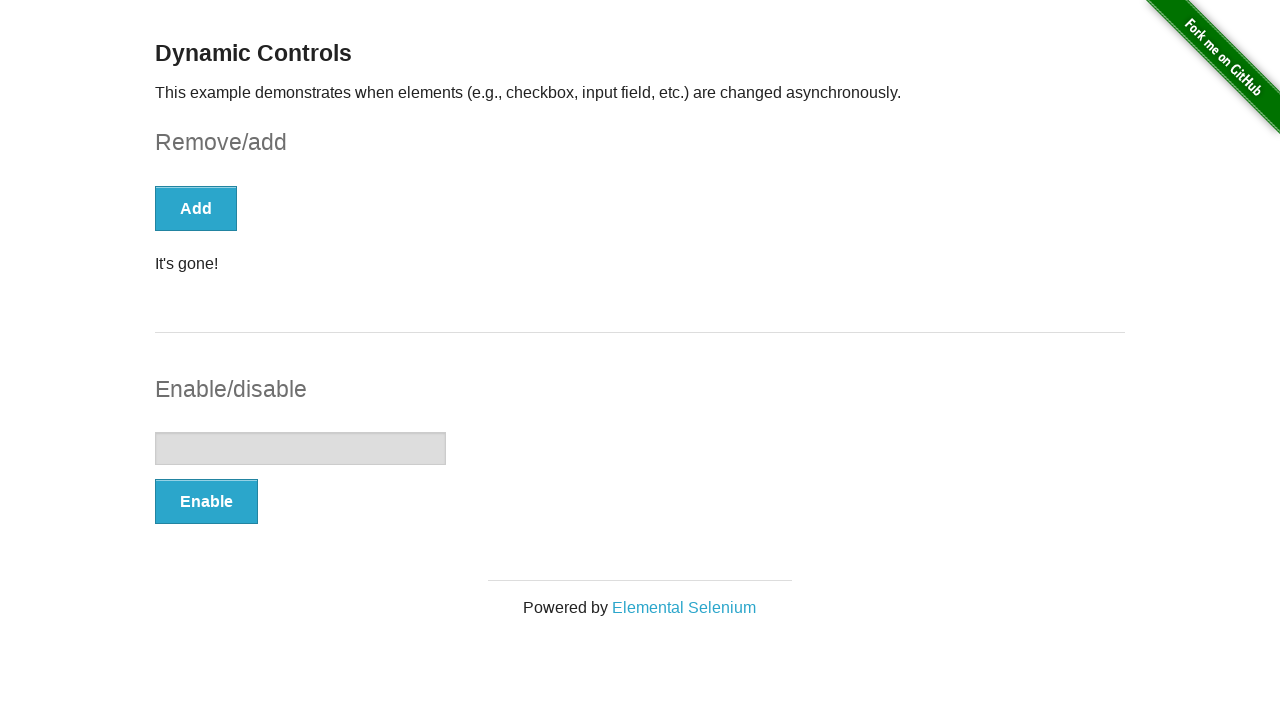

Verified confirmation message displays 'It's gone!'
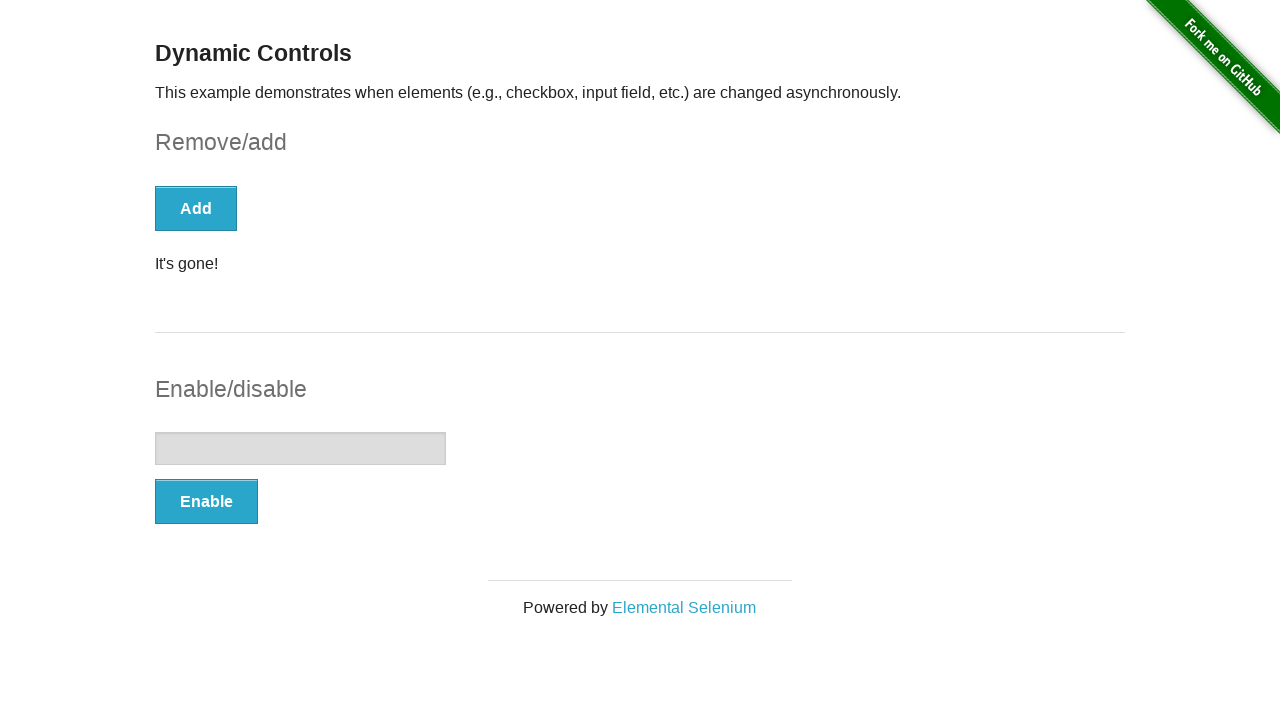

Verified checkbox is no longer visible on the page
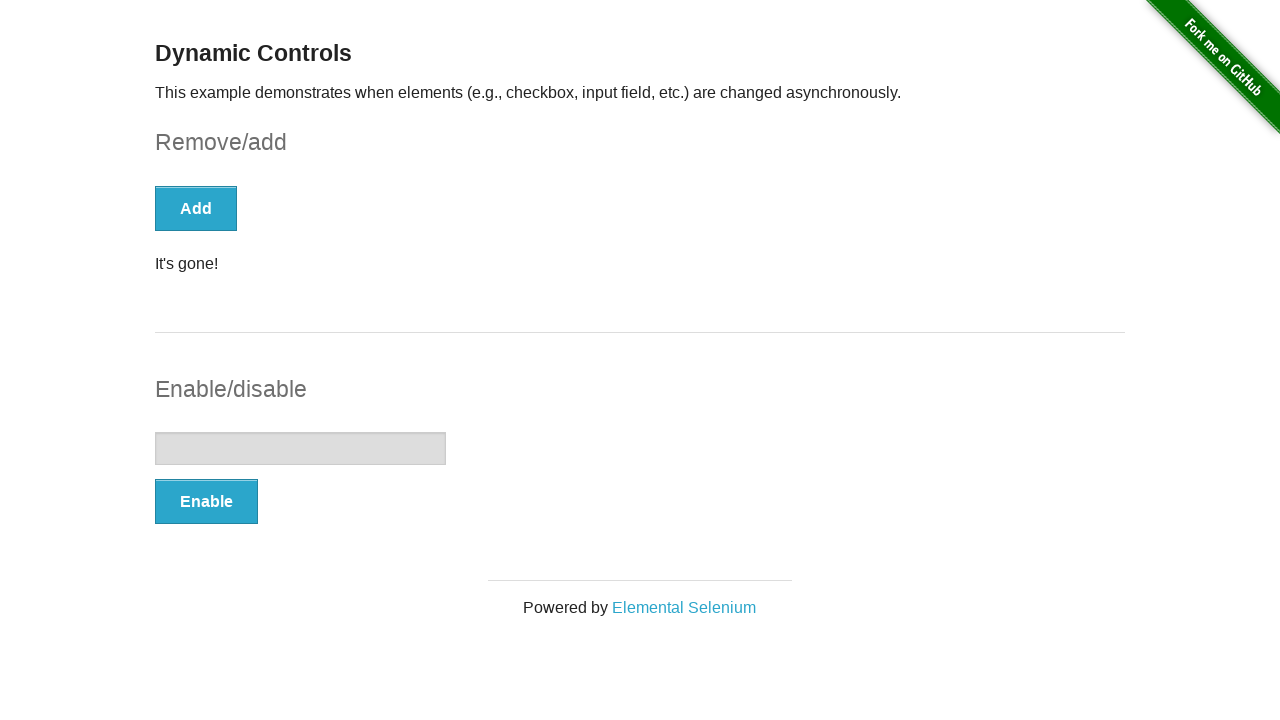

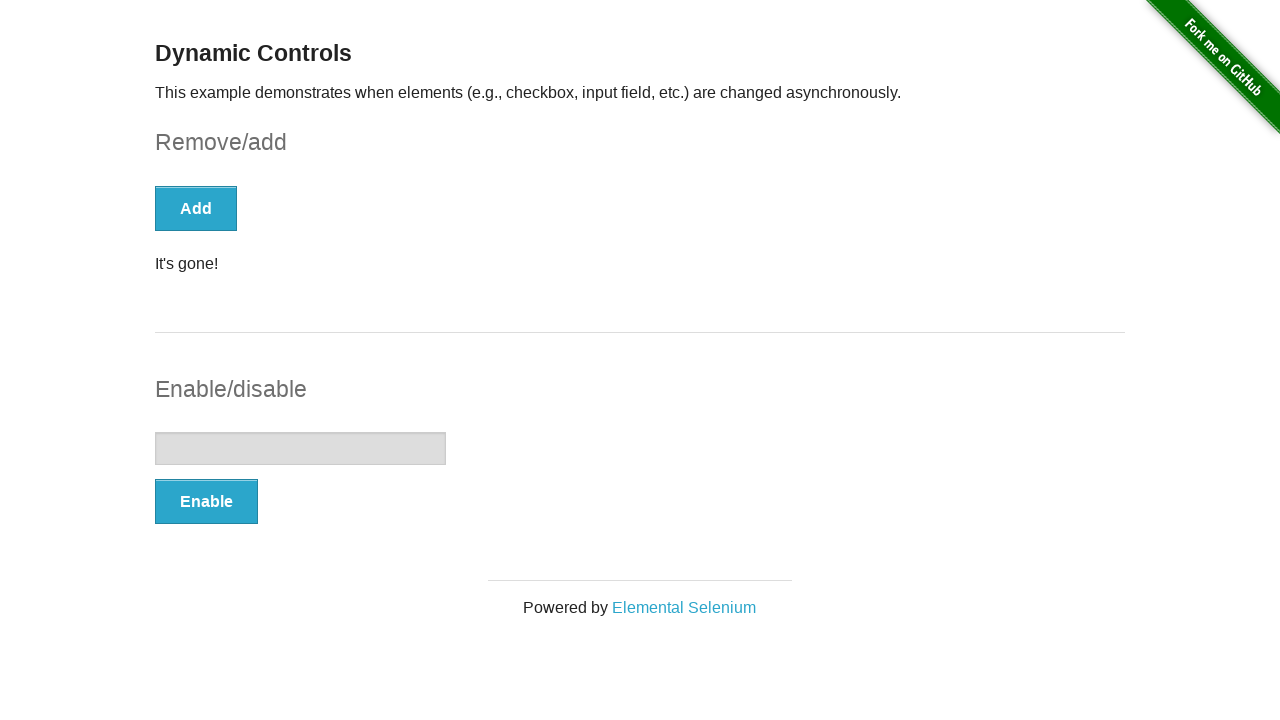